Tests alert popup handling by entering a name and accepting/dismissing alerts

Starting URL: https://rahulshettyacademy.com/AutomationPractice/

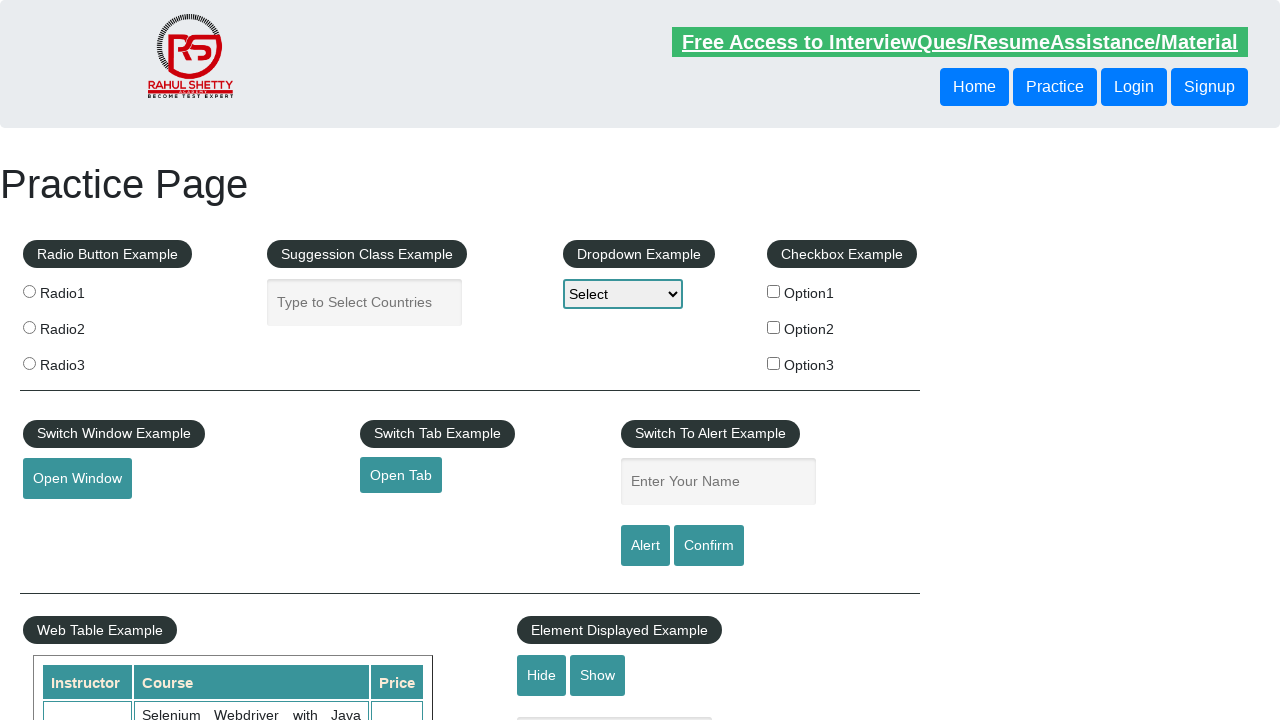

Entered 'sasi' in the name input field on input[name='enter-name']
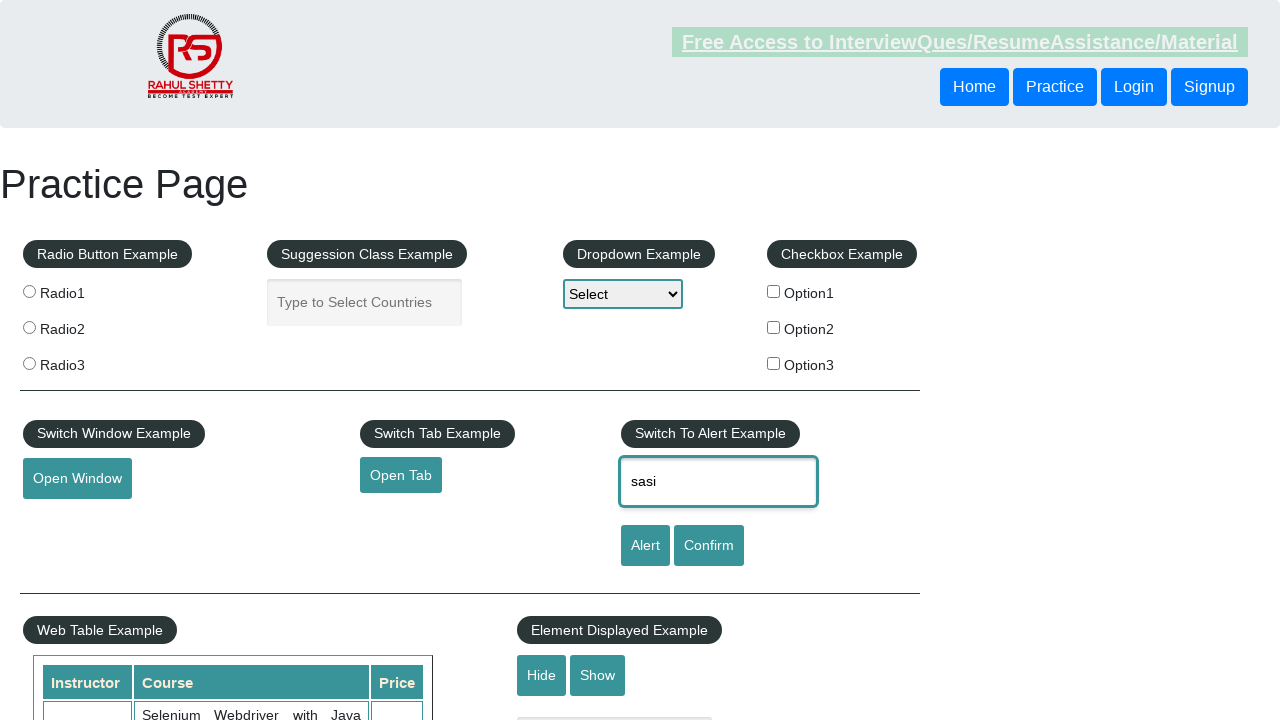

Set up dialog handler to accept alerts
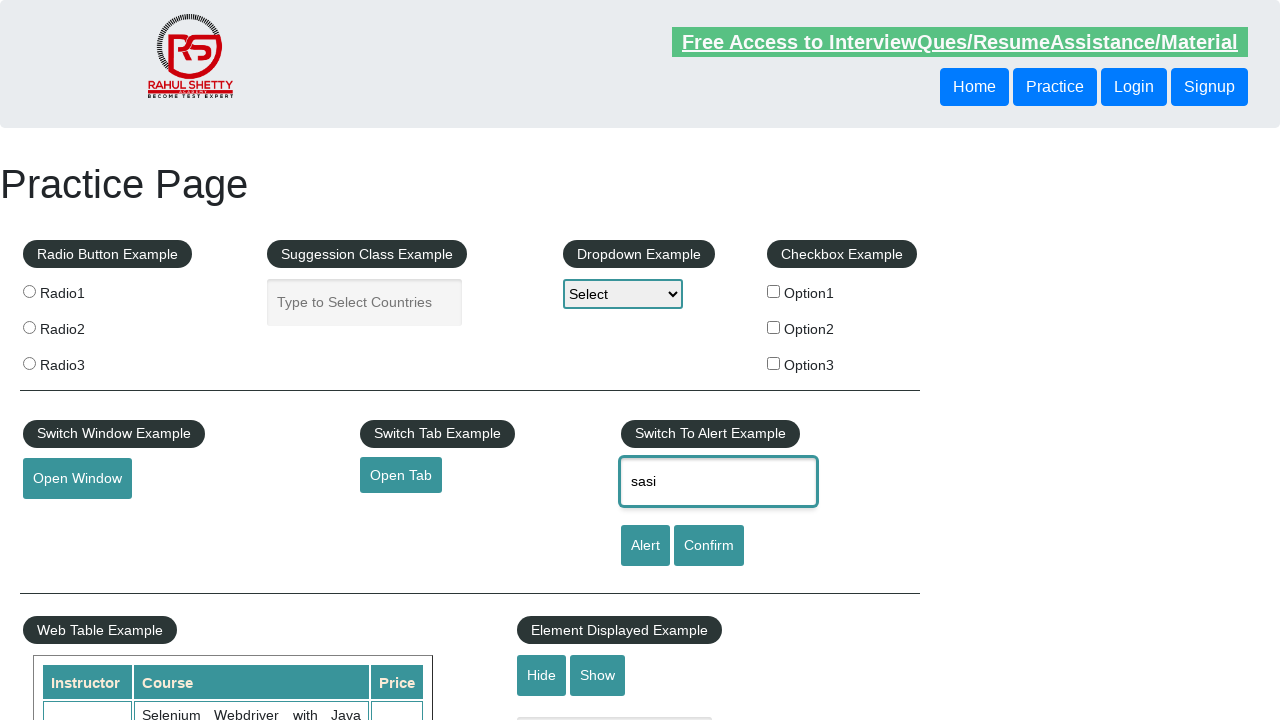

Clicked alert button and accepted the alert popup at (645, 546) on #alertbtn
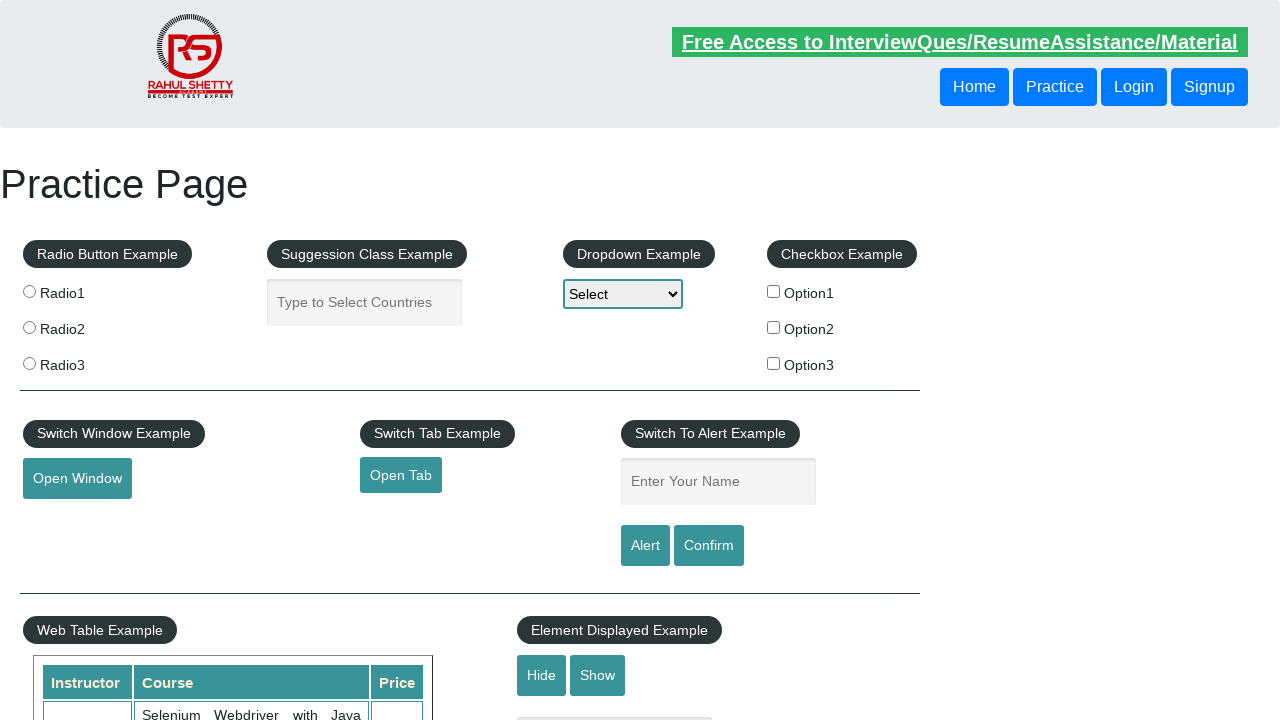

Set up dialog handler to dismiss alerts
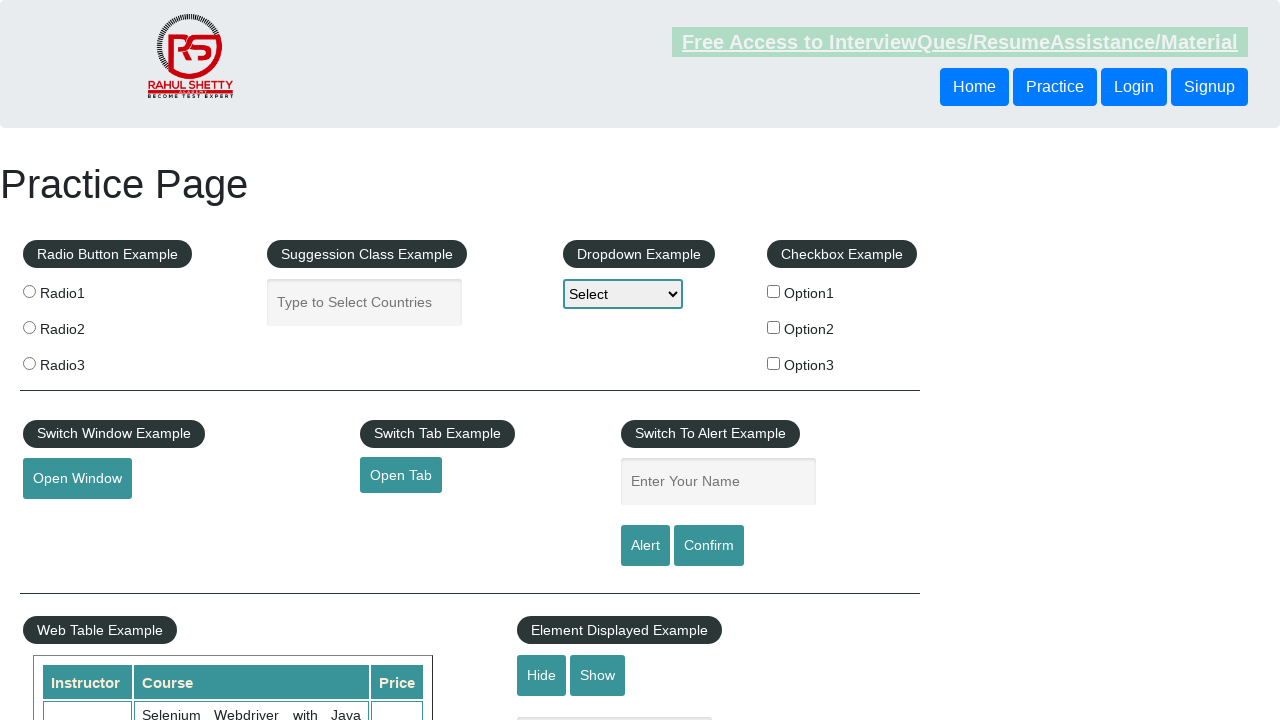

Clicked confirm button and dismissed the alert popup at (709, 546) on #confirmbtn
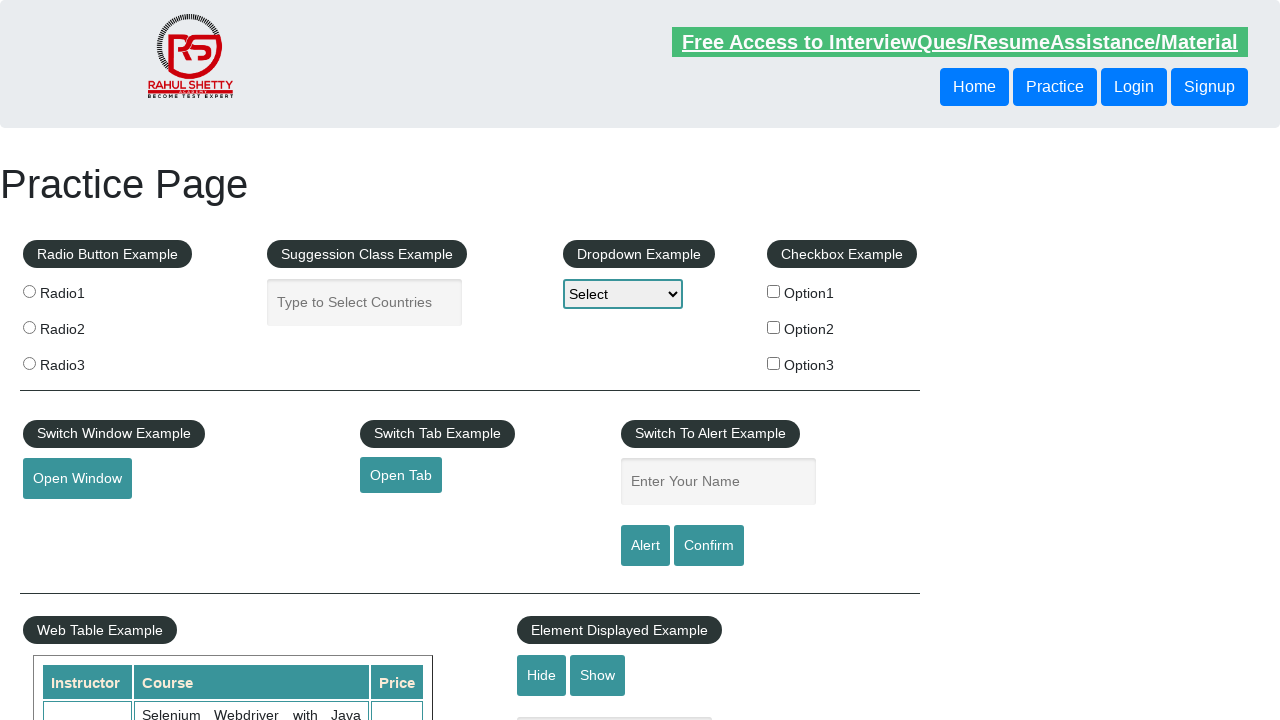

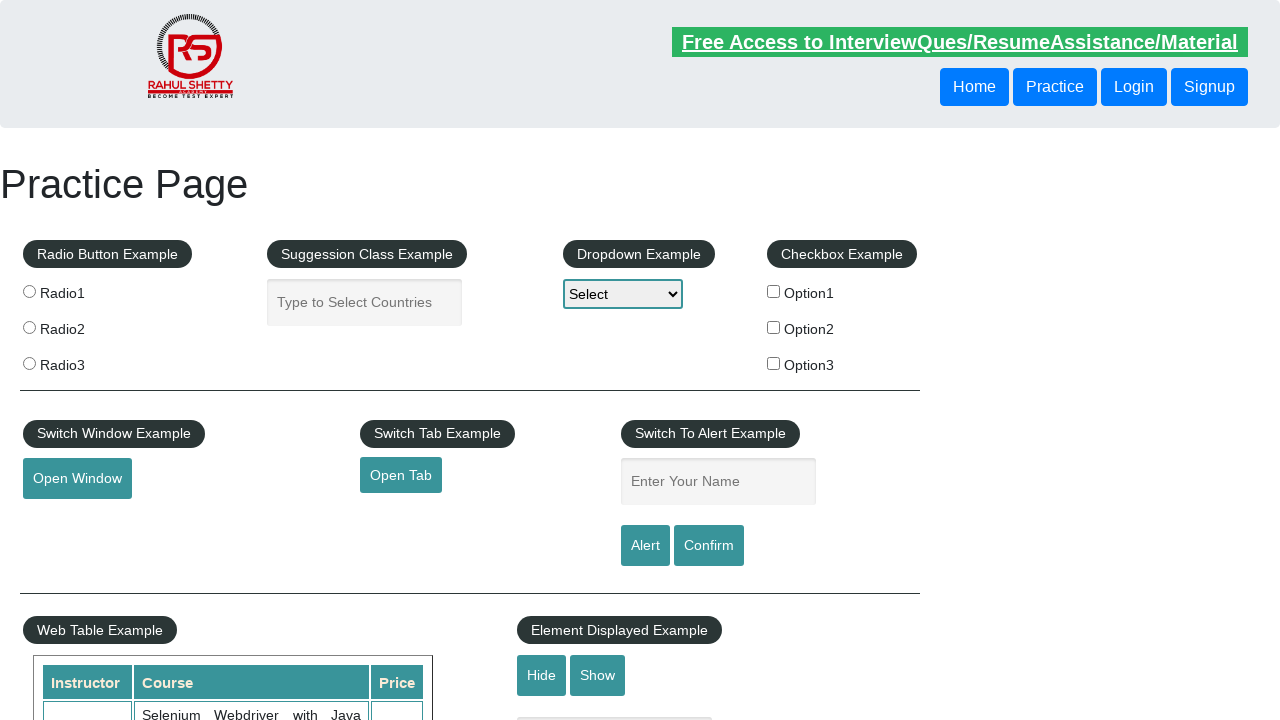